Tests a demo banking application flow including: adding a customer as bank manager, opening an account, logging in as customer, making deposit and withdrawal transactions, viewing and clearing transaction history, and finally deleting the customer.

Starting URL: https://www.globalsqa.com/angularJs-protractor/BankingProject/#/login

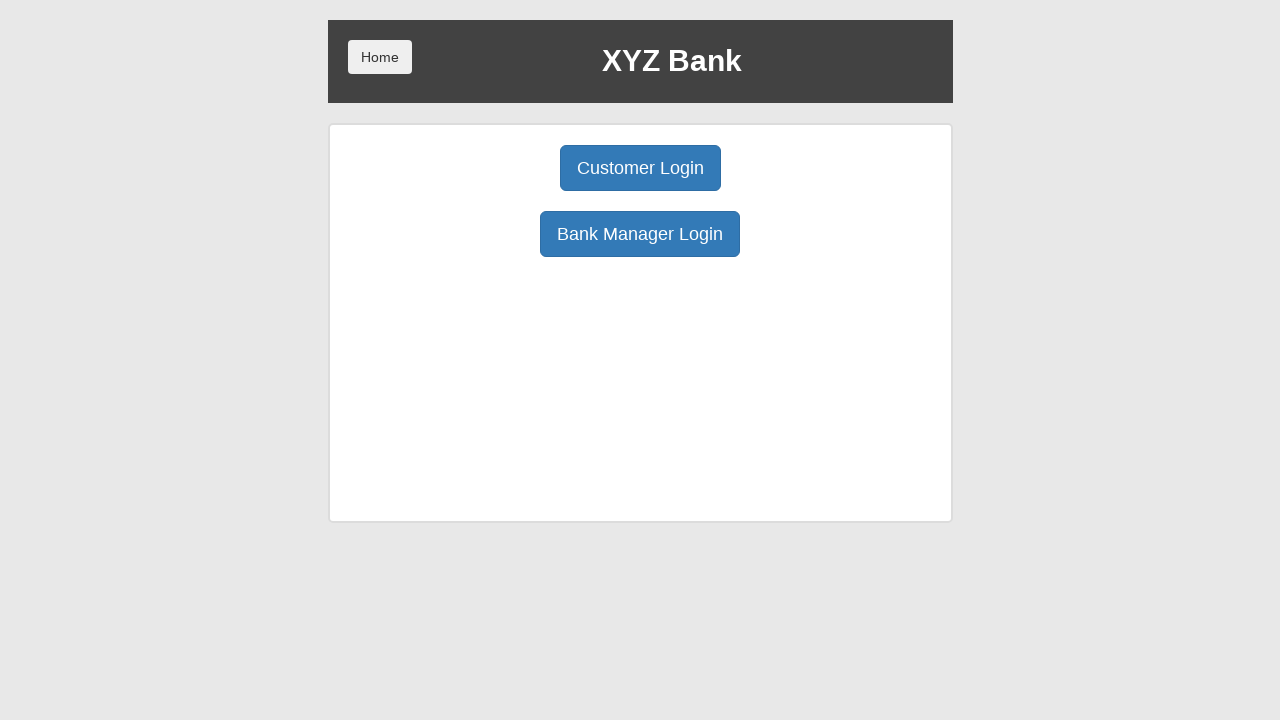

Clicked Bank Manager Login button at (640, 234) on xpath=//*[.='Bank Manager Login']
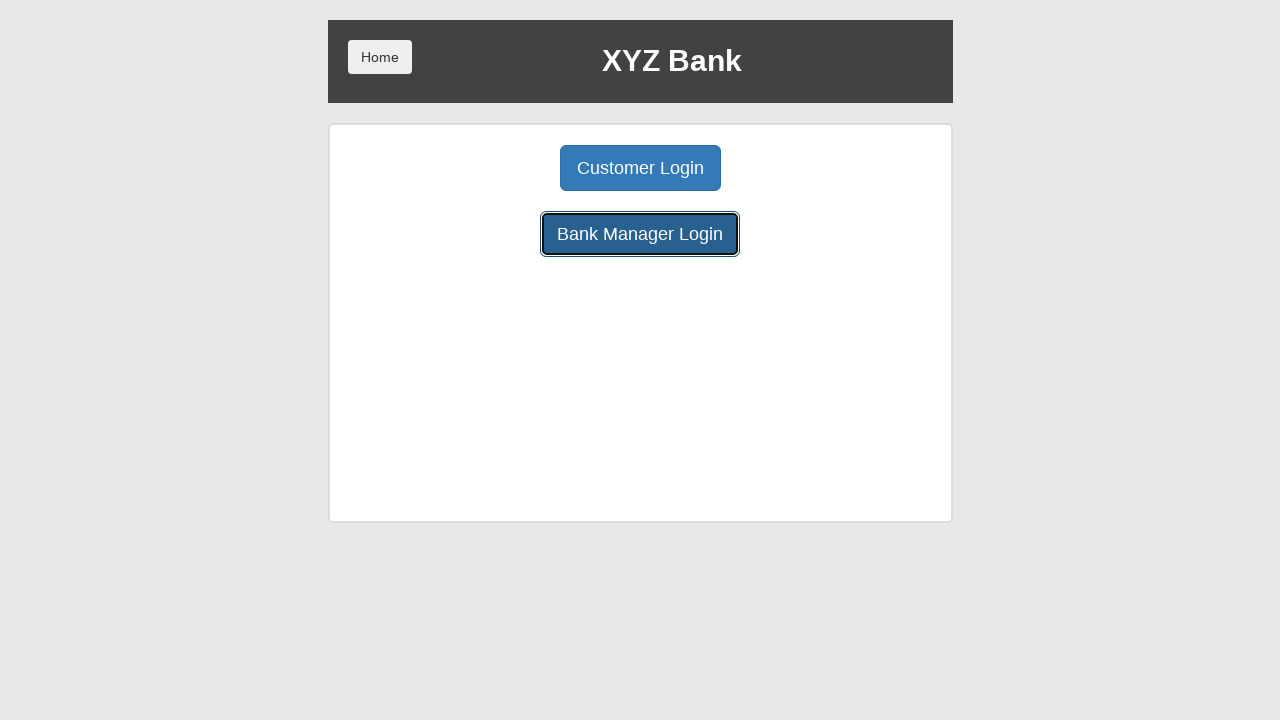

Clicked Add Customer button at (502, 168) on [ng-click='addCust()']
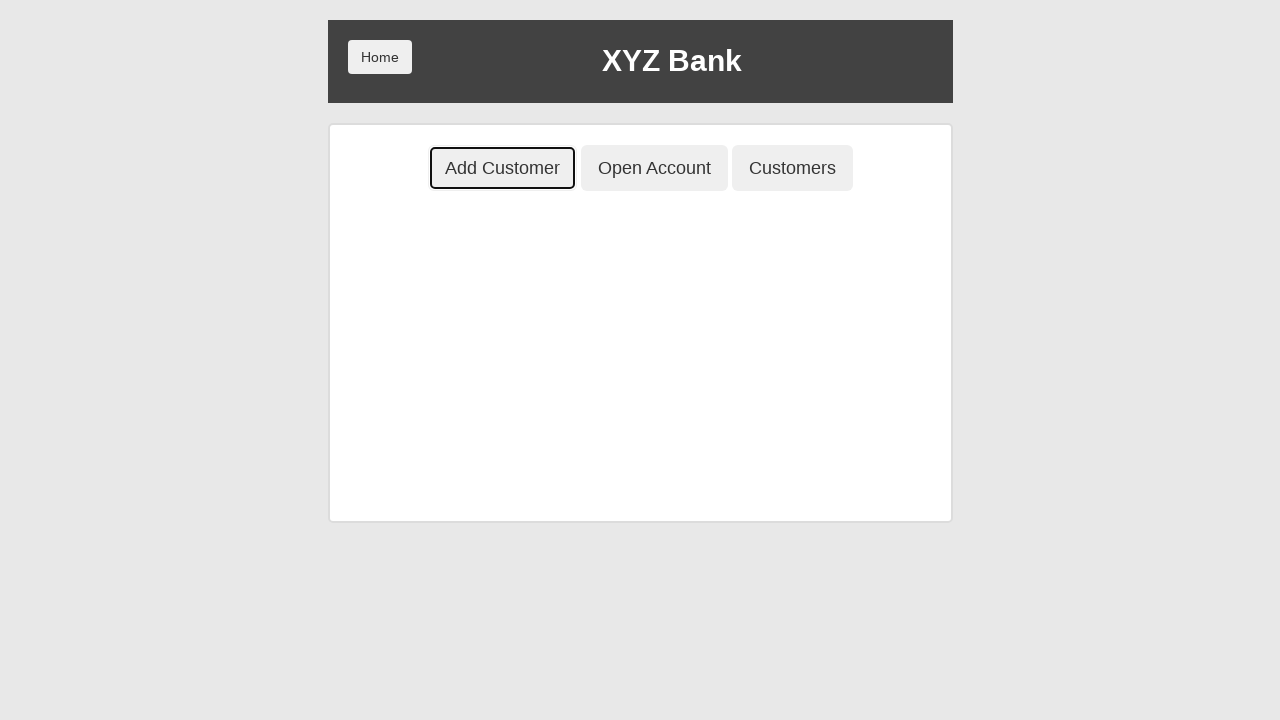

Filled first name field with 'Zasyadko' on [ng-model='fName']
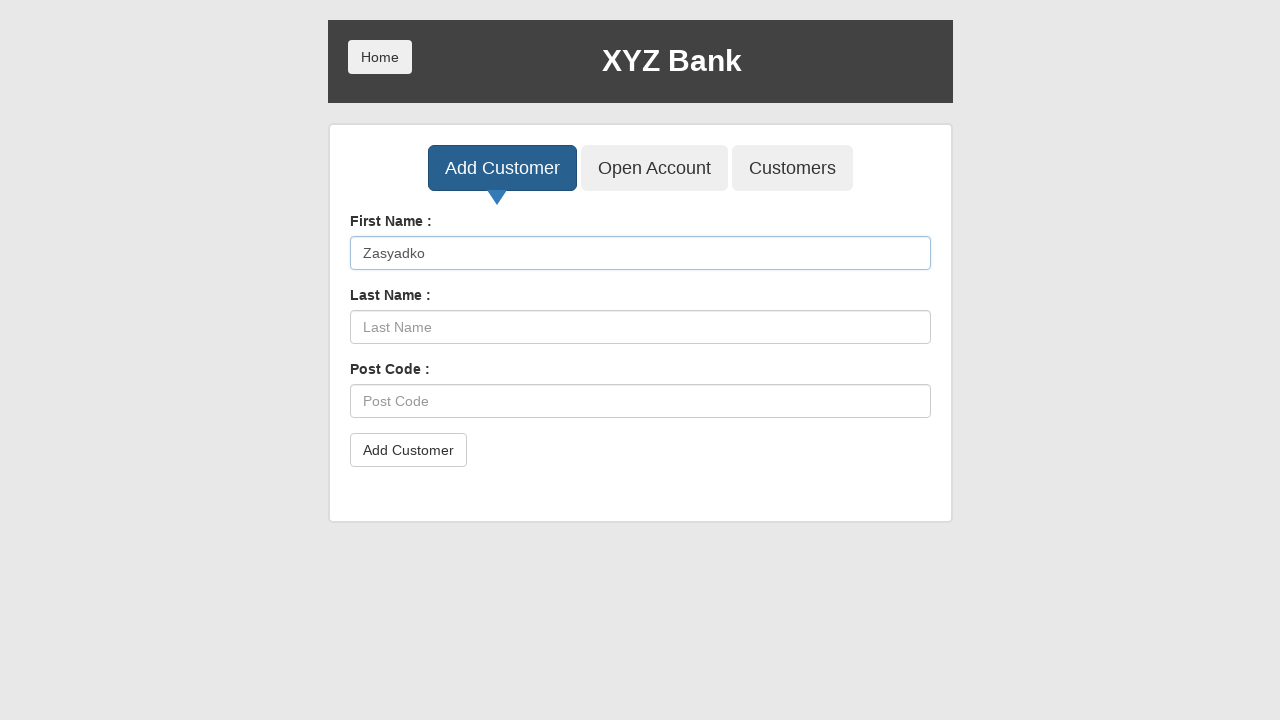

Filled last name field with 'Dmitrii' on [ng-model='lName']
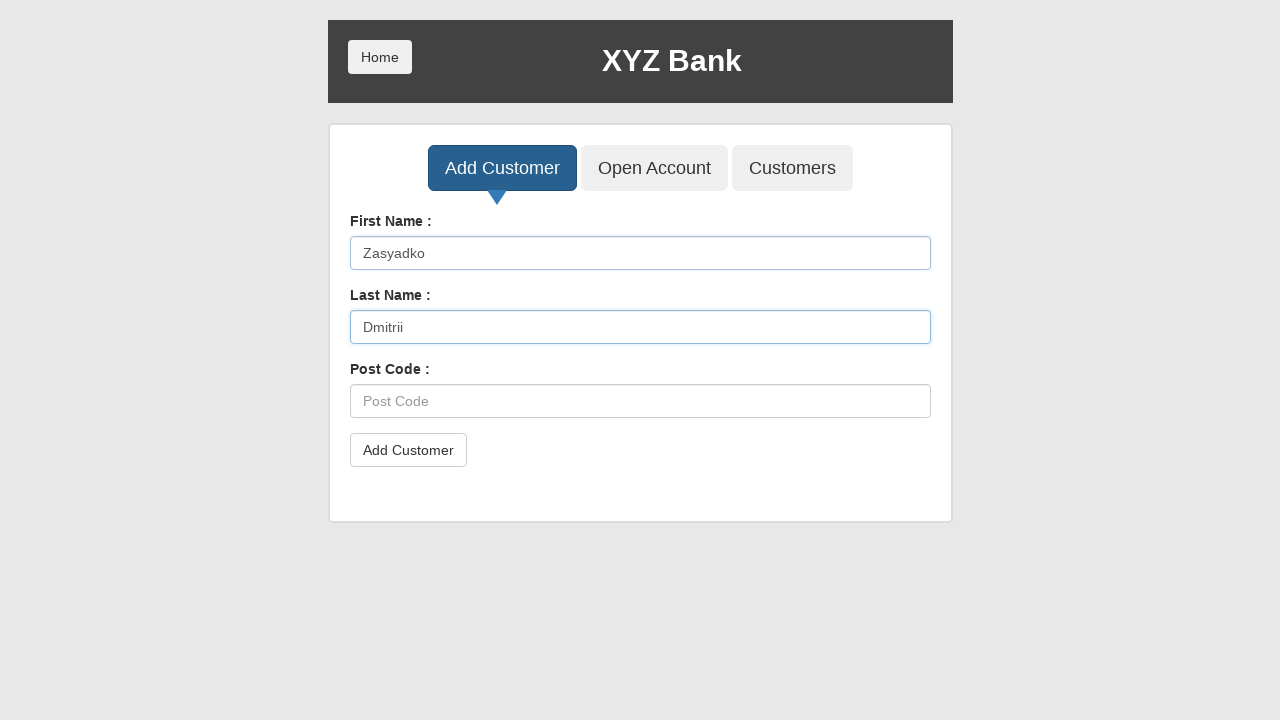

Filled postal code field with '4815162342' on [ng-model='postCd']
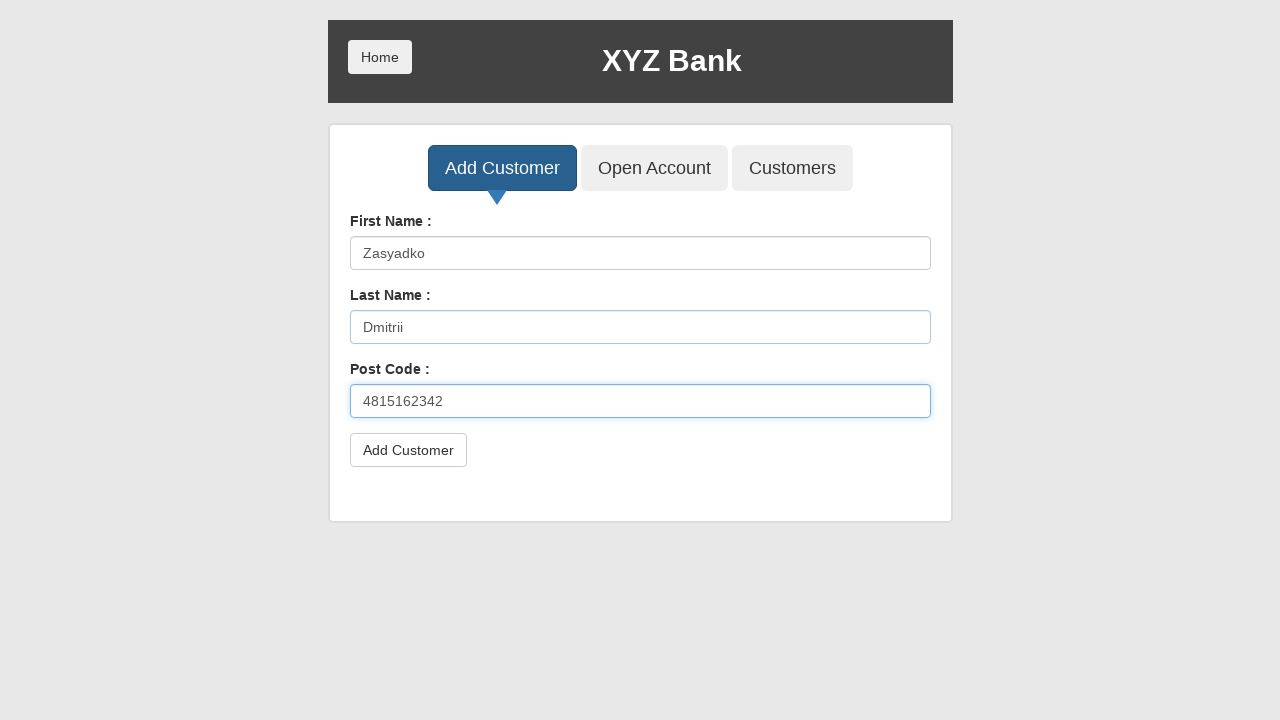

Clicked Add Customer submit button at (408, 450) on xpath=//*[text()='Add Customer']
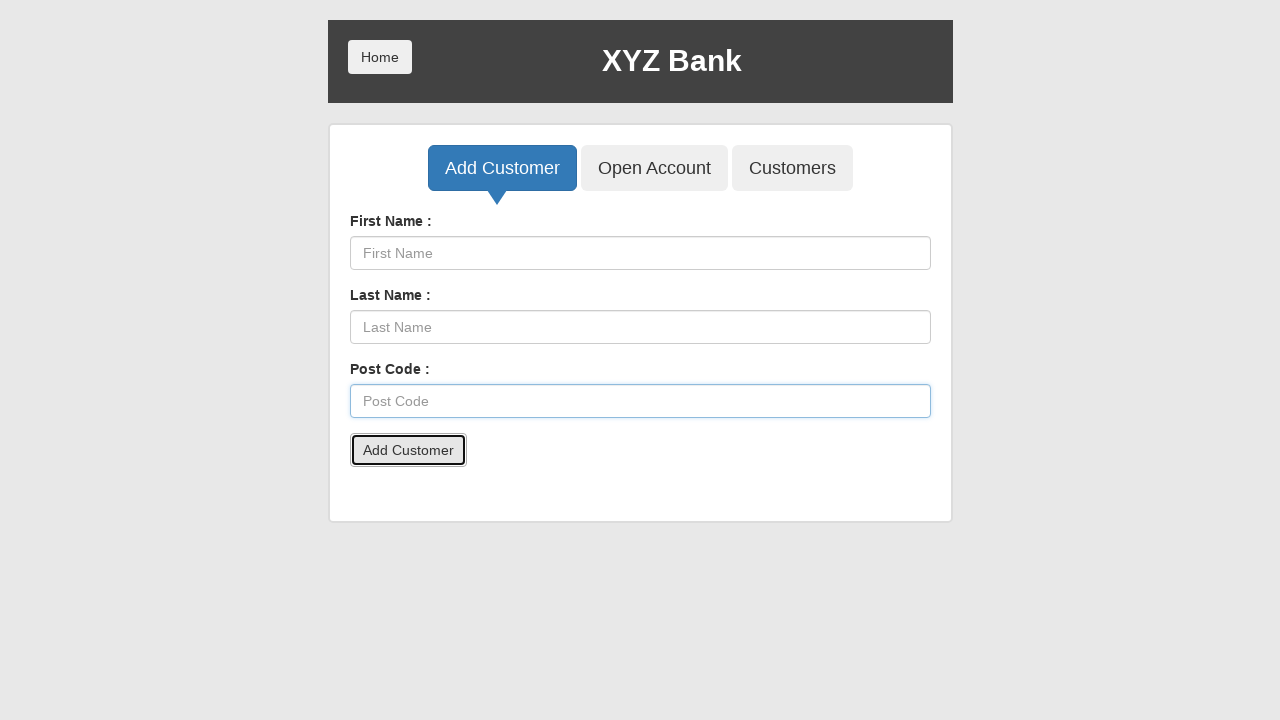

Accepted confirmation alert for customer creation
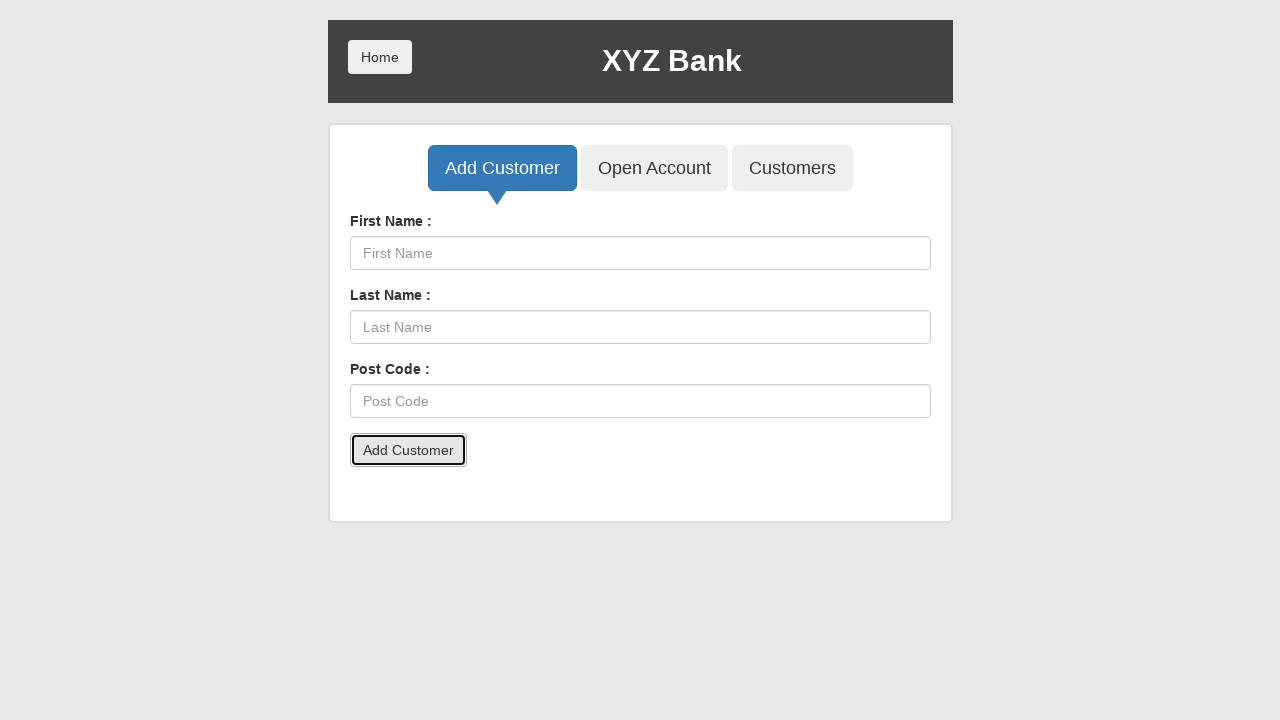

Waited 500ms for UI to settle
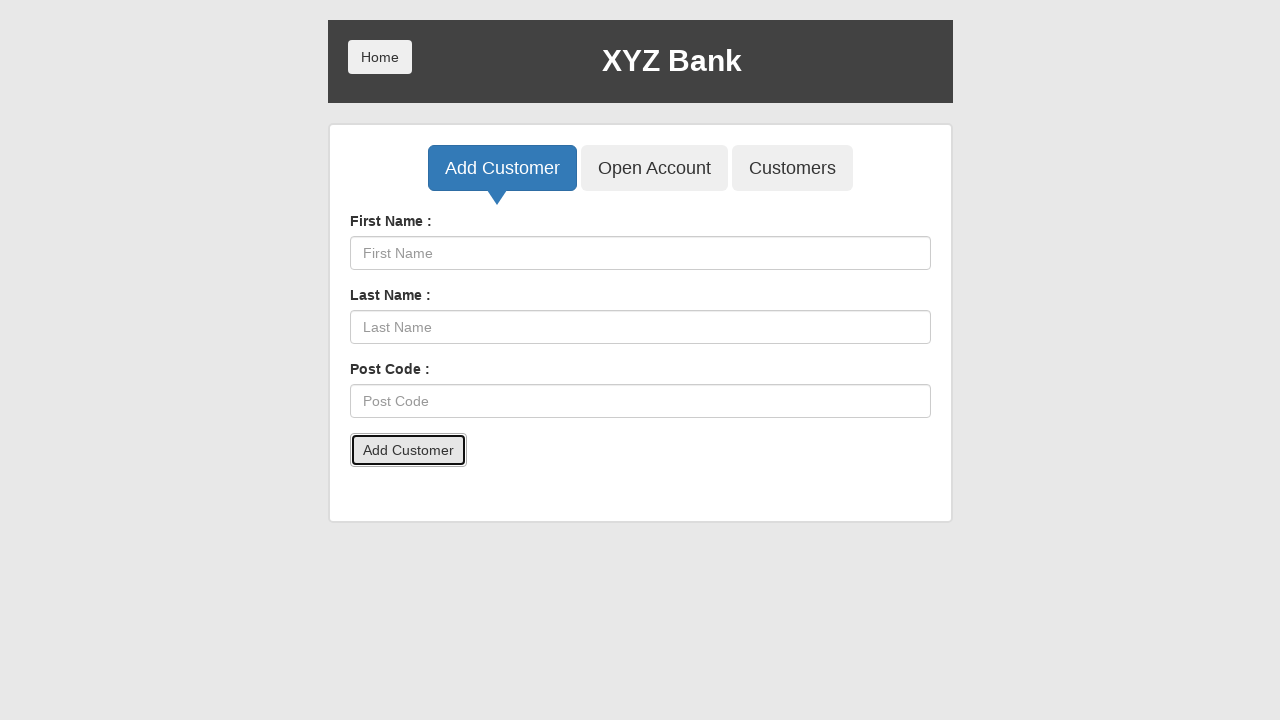

Clicked Open Account button at (654, 168) on [ng-click='openAccount()']
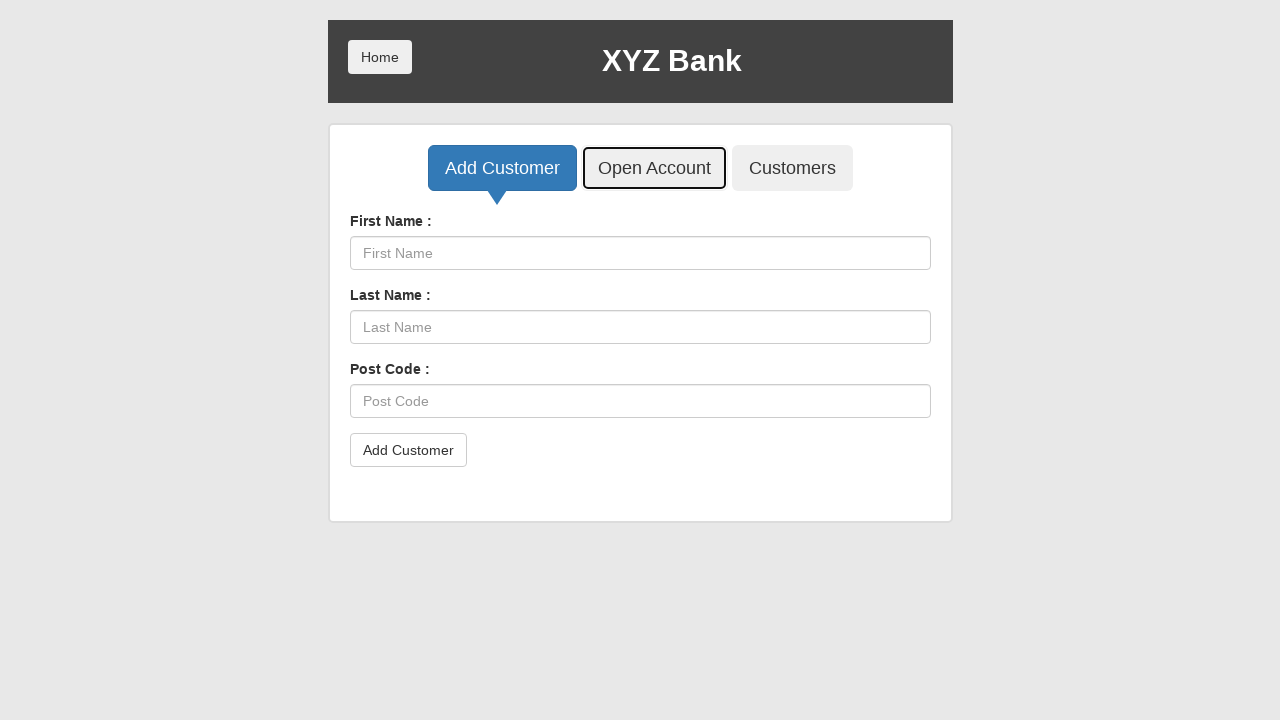

Clicked customer selection dropdown at (640, 253) on [ng-model='custId']
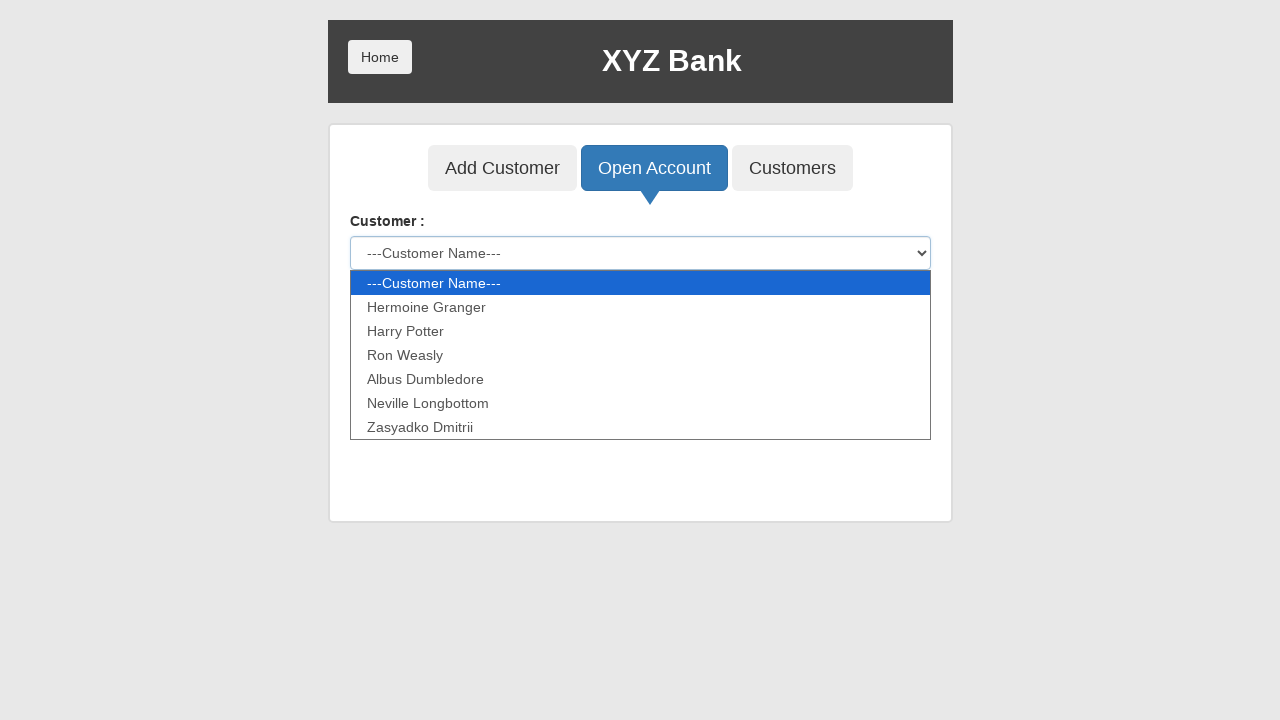

Selected customer at index 1 from dropdown on [ng-model='custId']
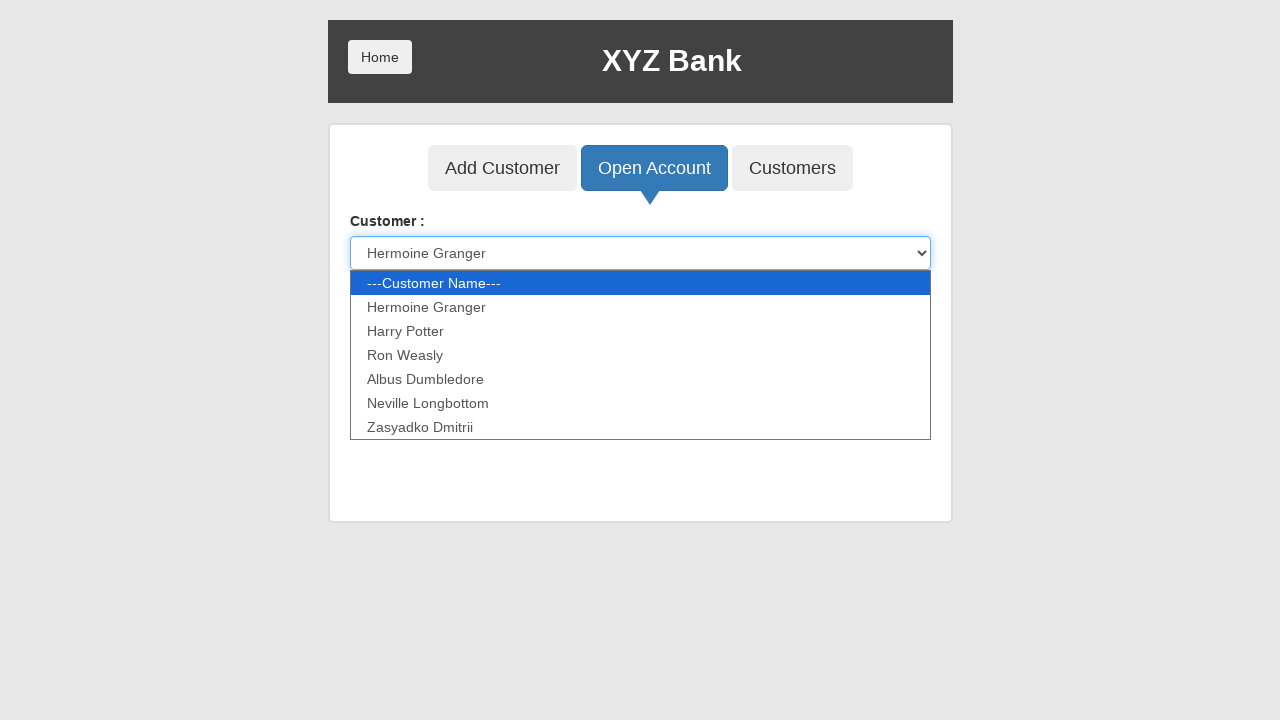

Clicked currency selection dropdown at (640, 327) on [ng-model='currency']
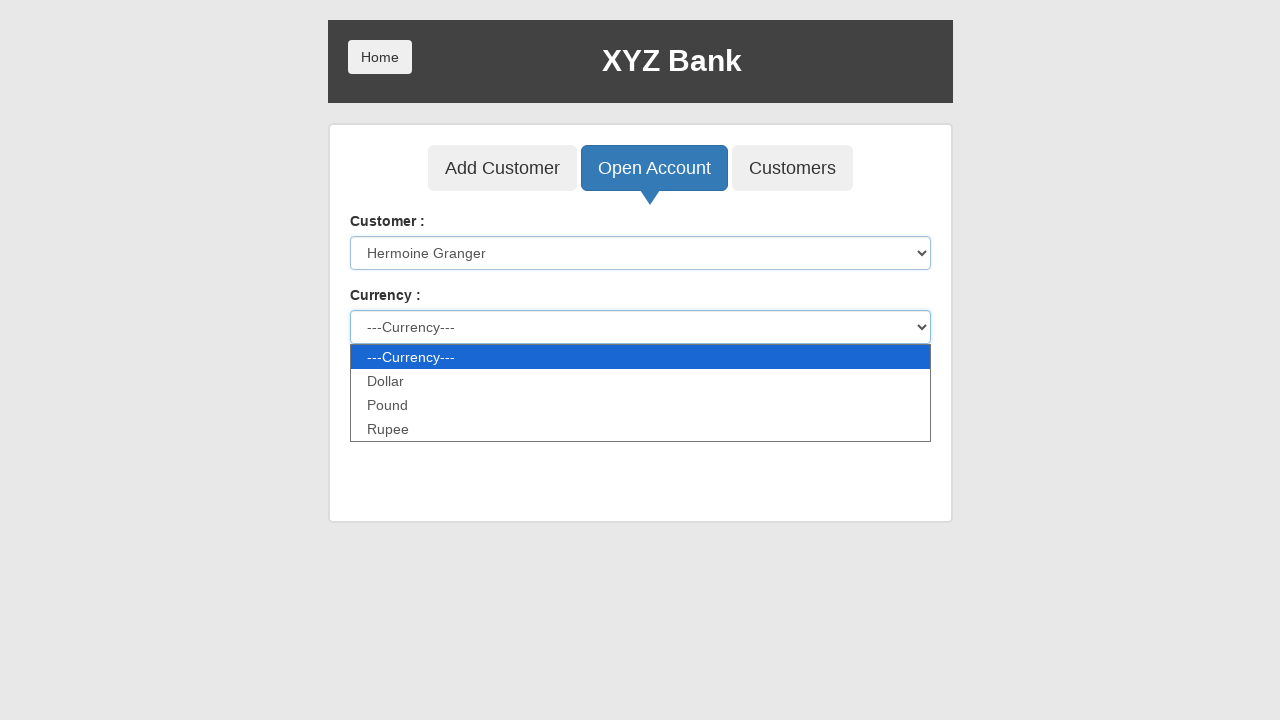

Selected 'Dollar' as currency on [ng-model='currency']
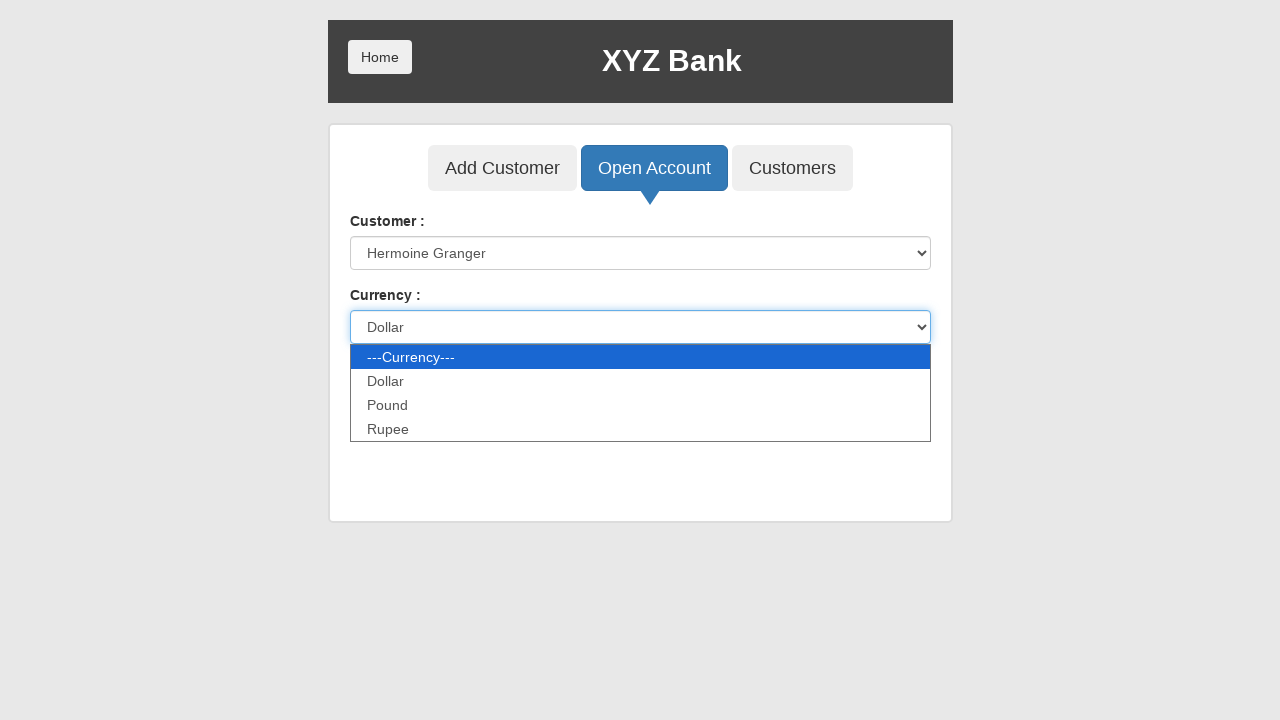

Clicked Process button to open account at (383, 372) on [type='submit']
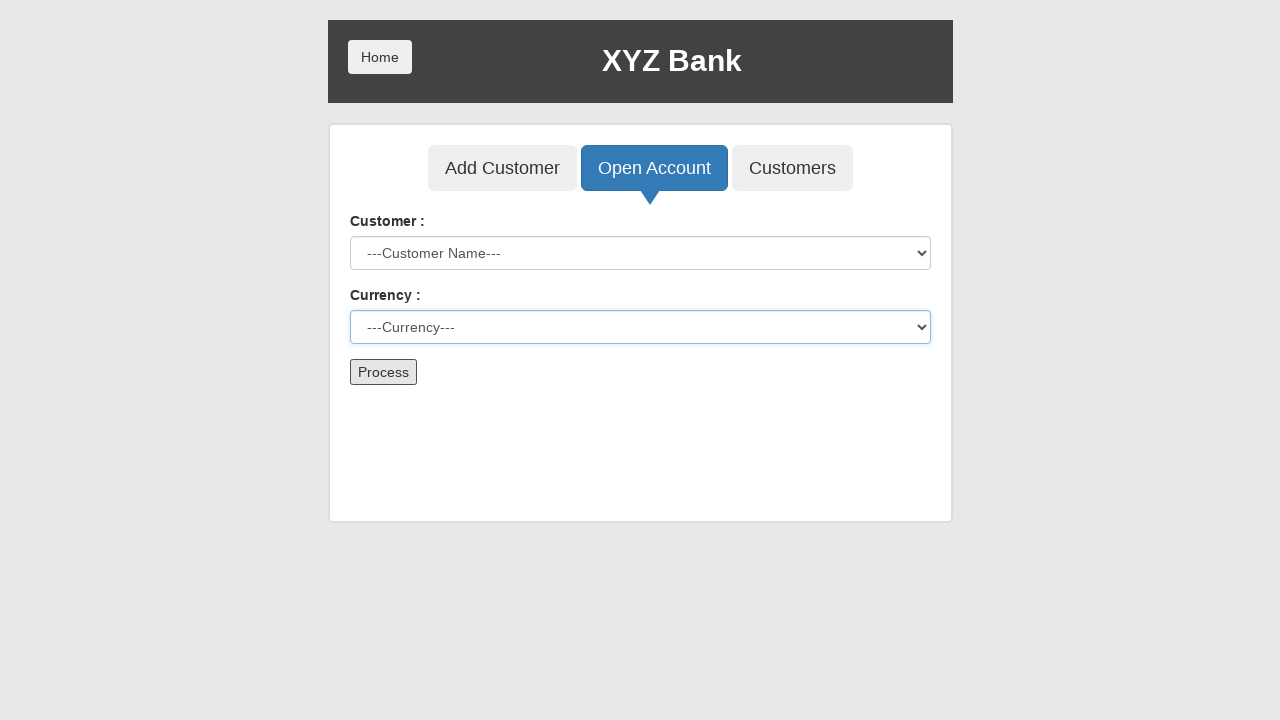

Waited 500ms for account creation confirmation
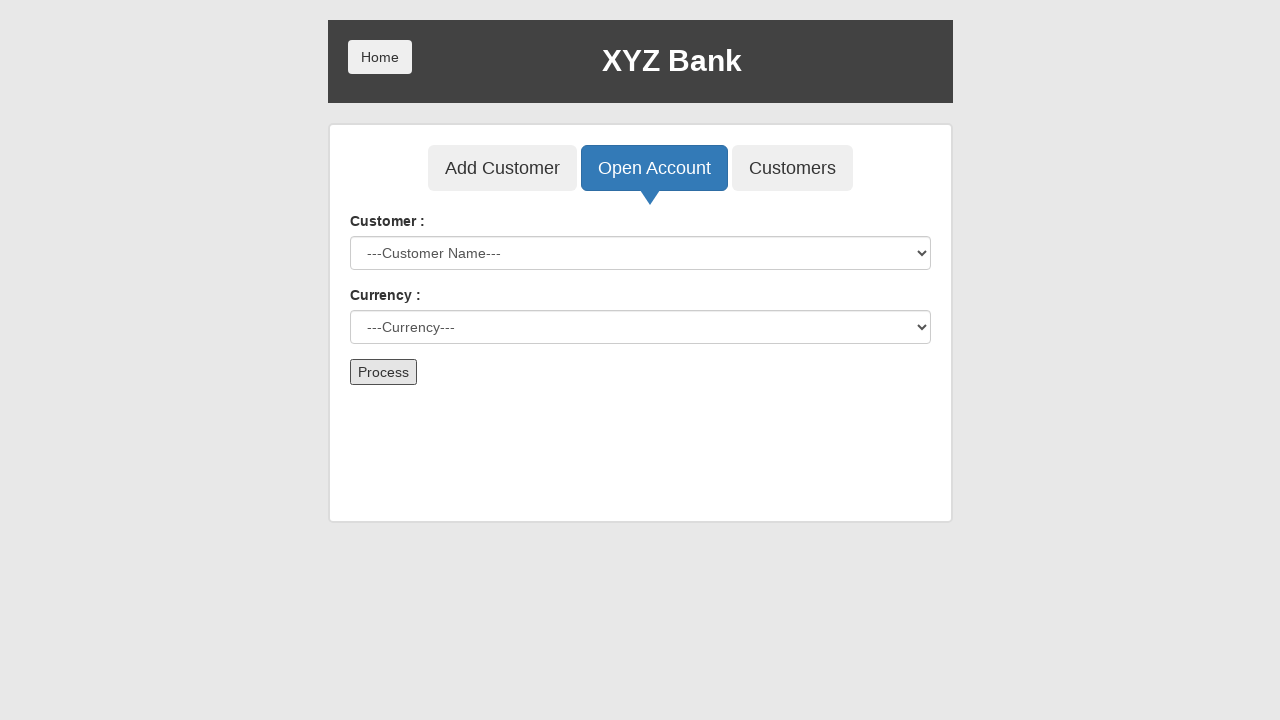

Clicked Home button to return to main page at (380, 57) on [ng-click='home()']
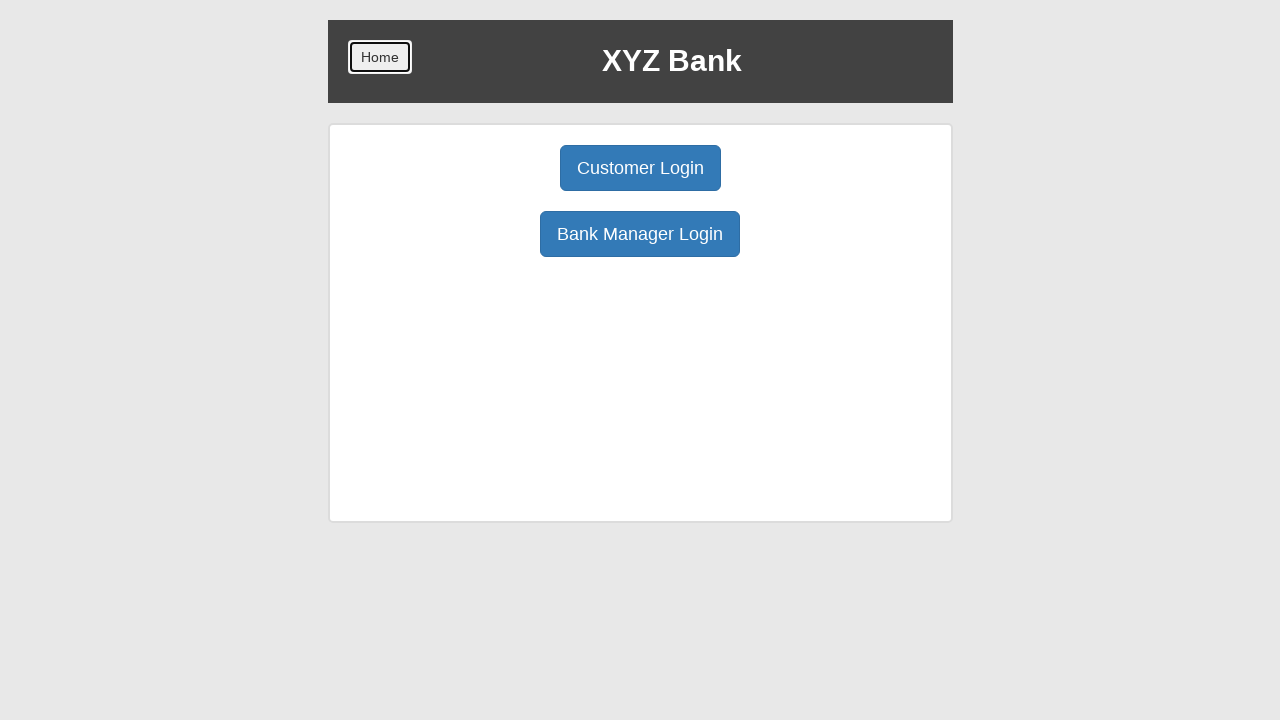

Clicked Customer Login button at (640, 168) on [ng-click='customer()']
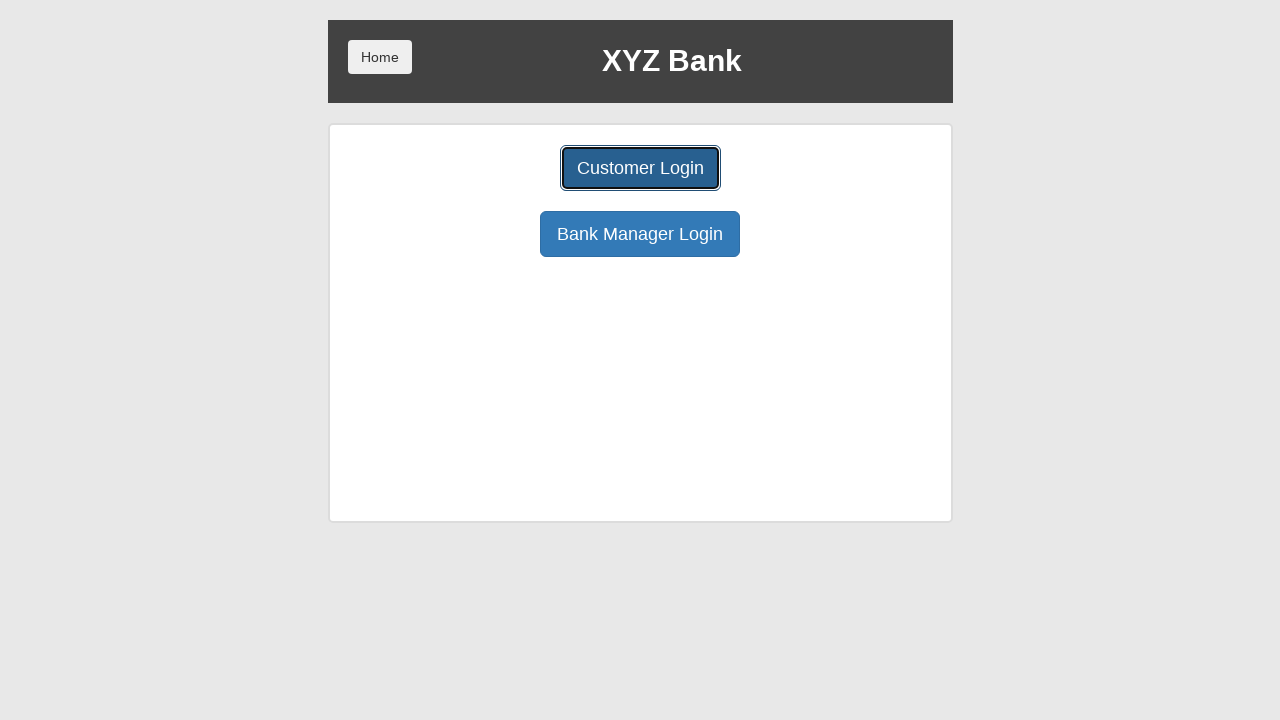

Clicked customer selection dropdown on login page at (640, 187) on [ng-model='custId']
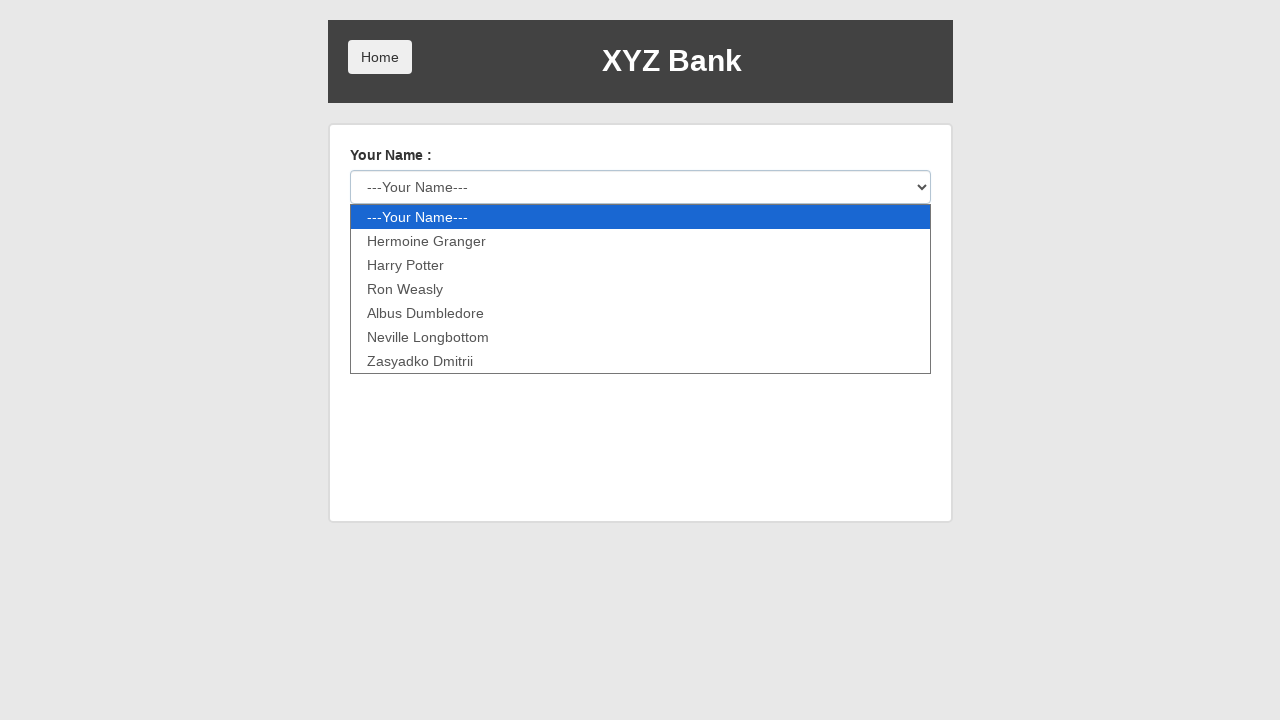

Selected customer at index 1 for login on [ng-model='custId']
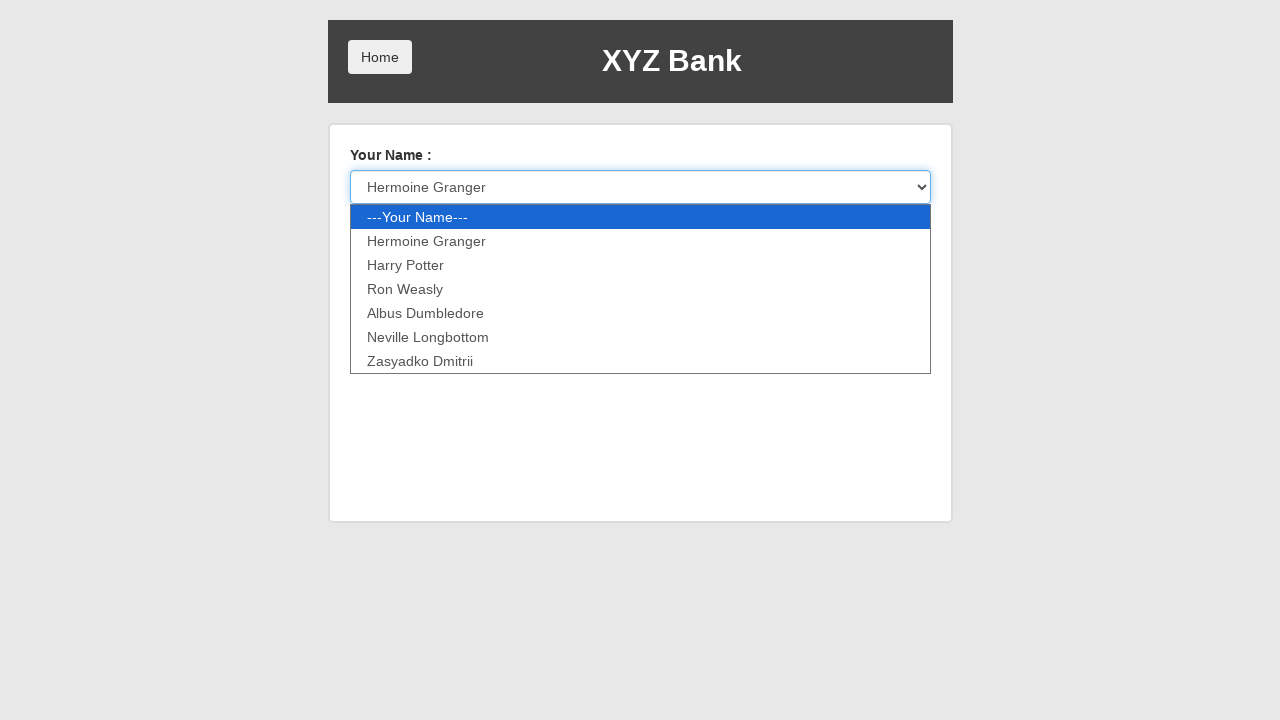

Clicked Login button to authenticate as customer at (380, 236) on xpath=//*[text()='Login']
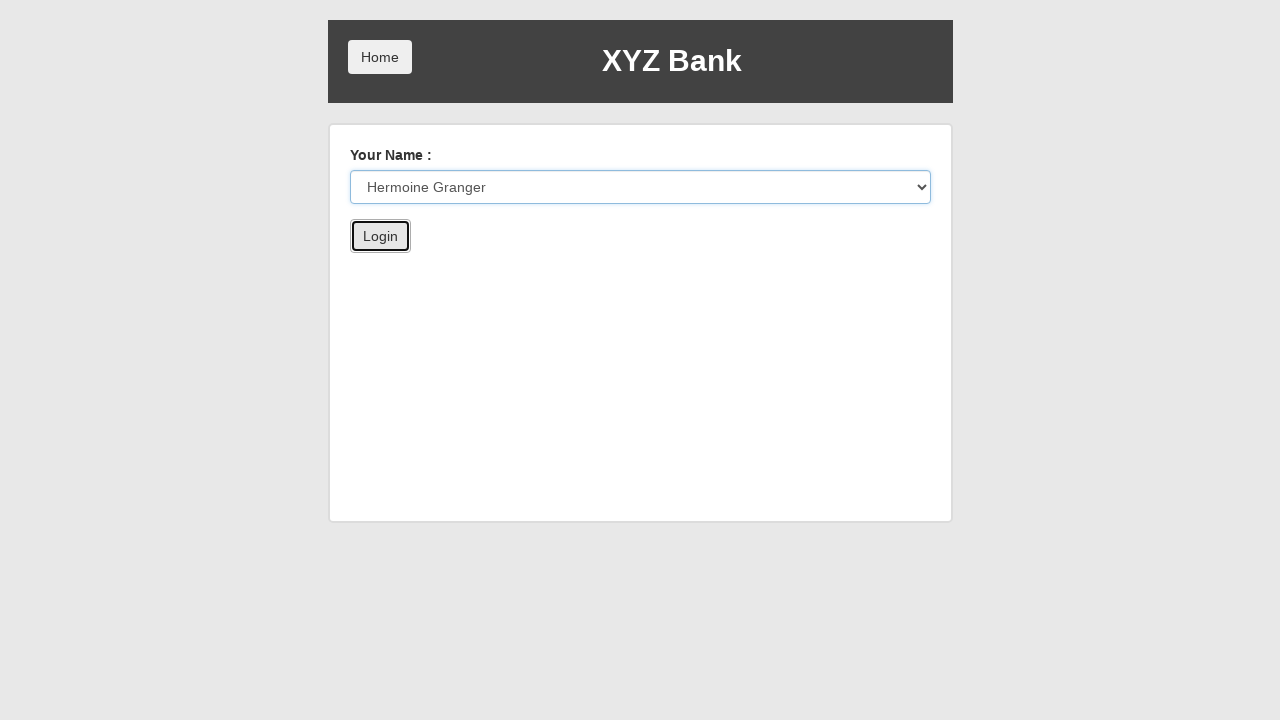

Clicked Deposit button to access deposit form at (652, 264) on [ng-click='deposit()']
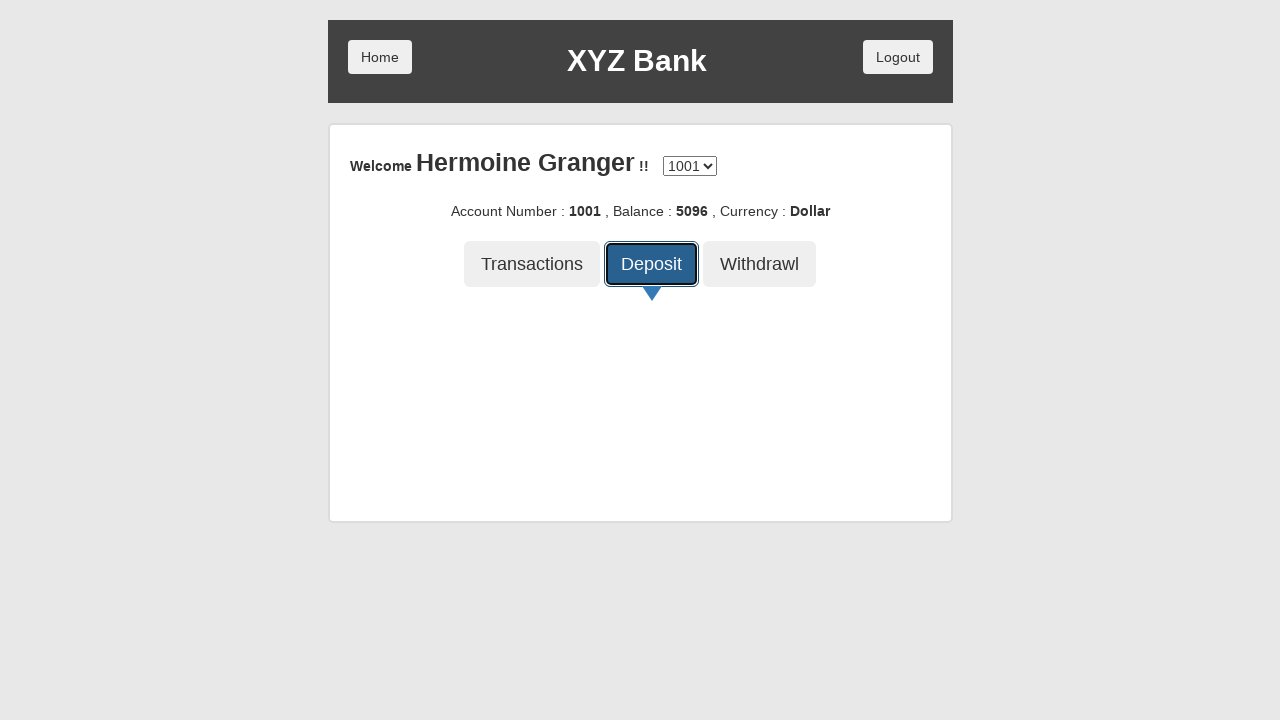

Entered deposit amount of '100' on input[ng-model='amount']
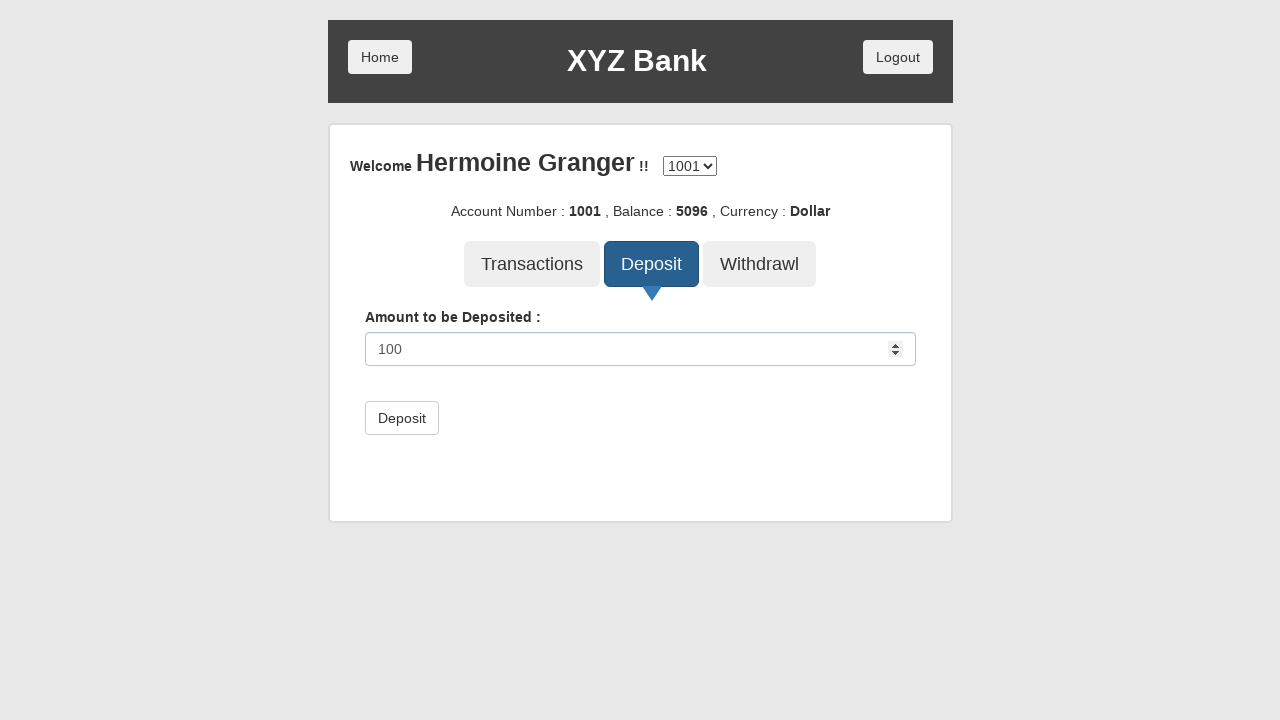

Clicked Deposit submit button to process deposit at (402, 418) on button:has-text('Deposit'):not([ng-click='deposit()'])
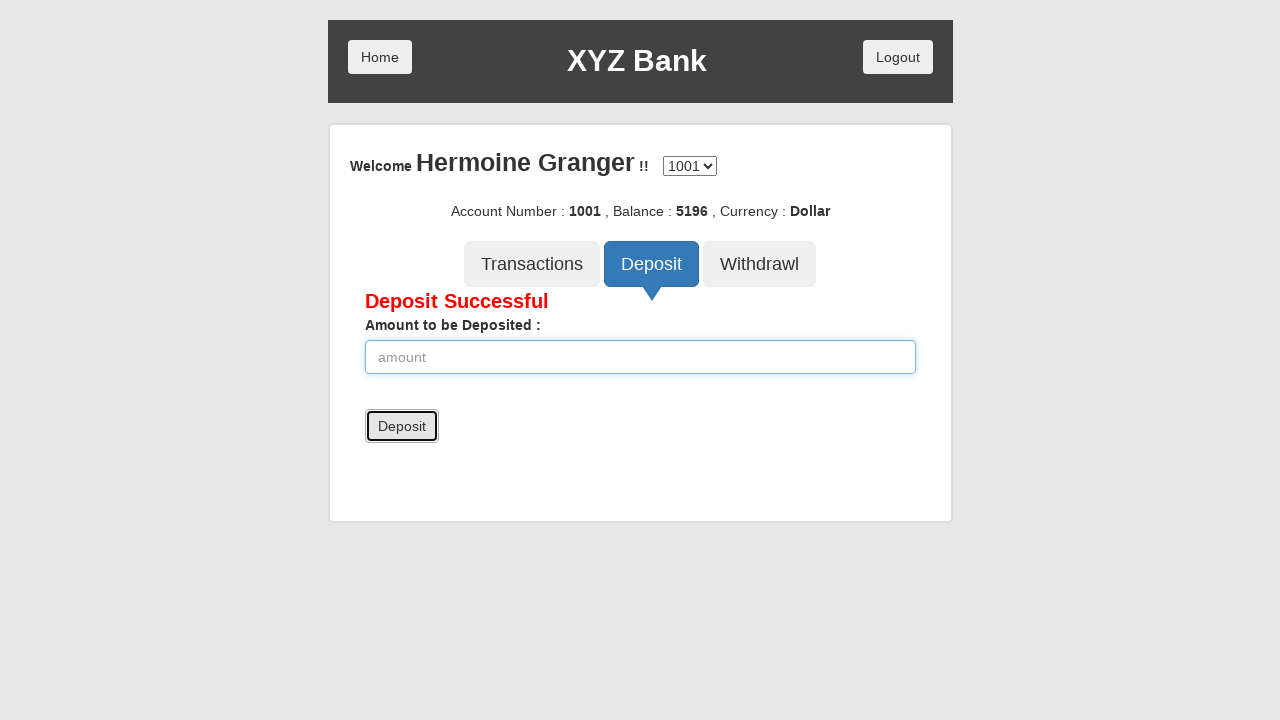

Clicked Withdrawal button to access withdrawal form at (760, 264) on [ng-click='withdrawl()']
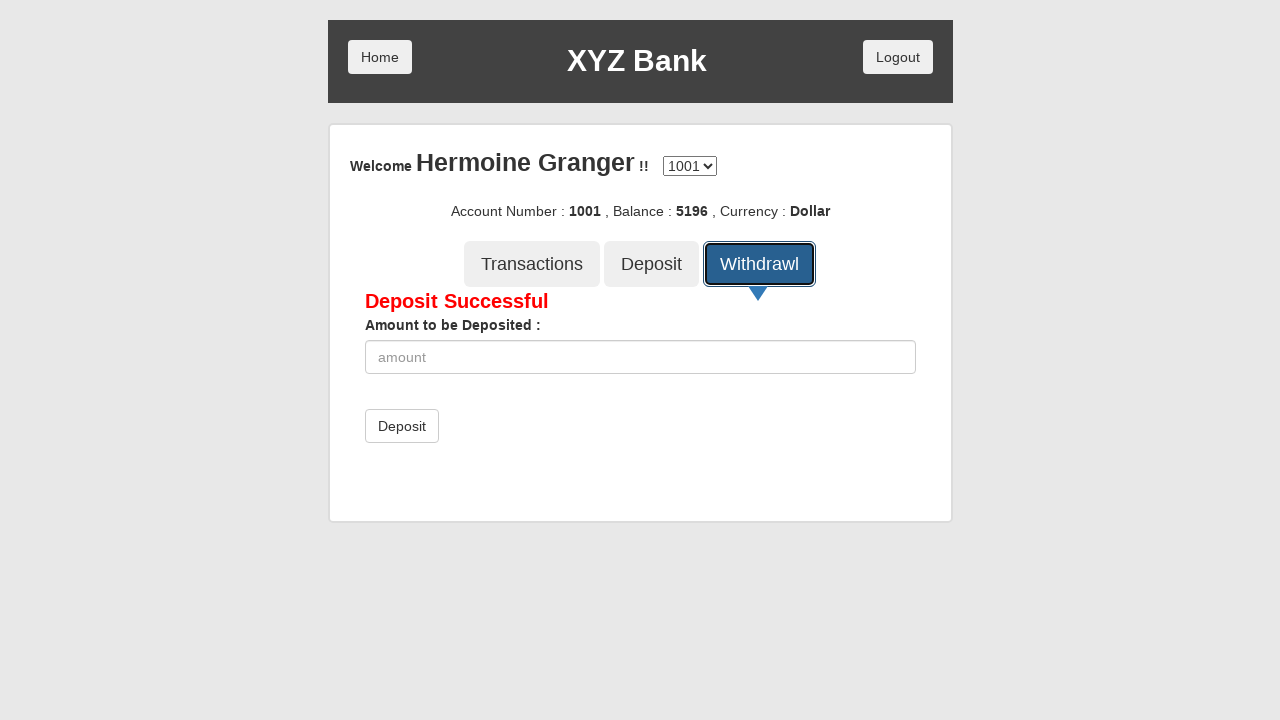

Entered withdrawal amount of '50' on input[ng-model='amount']
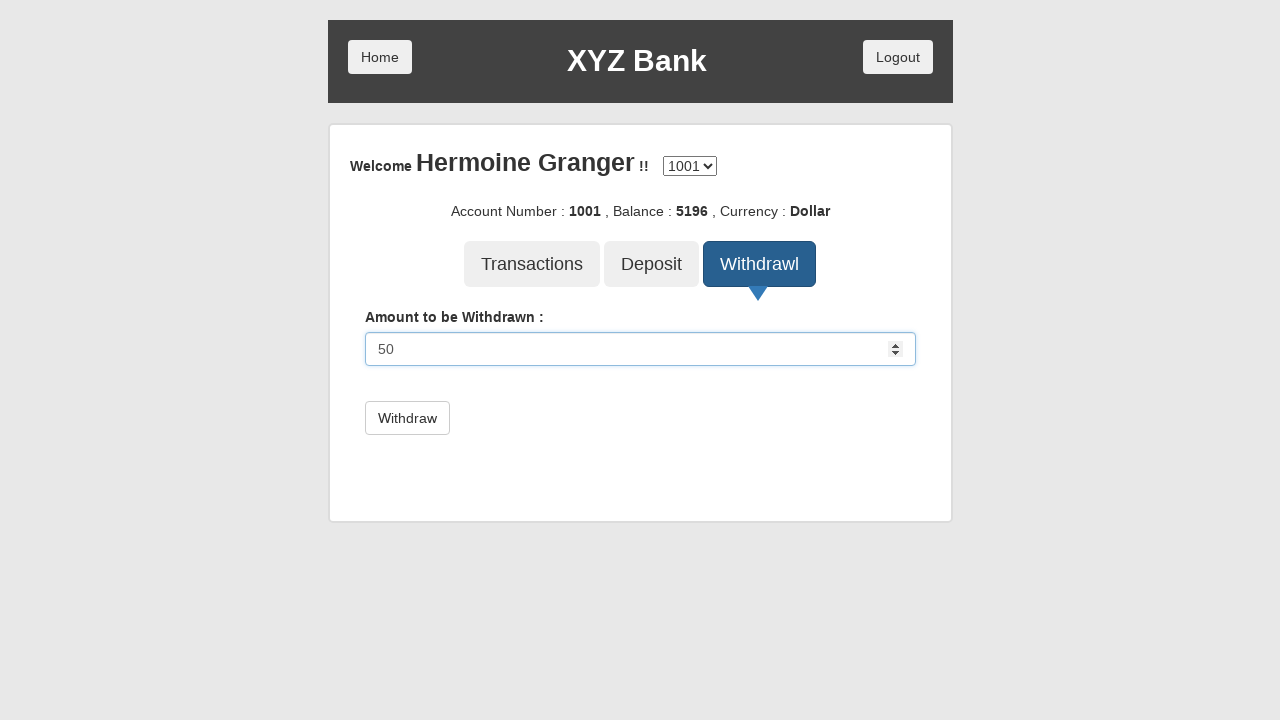

Clicked Withdraw button to process withdrawal at (760, 264) on button:has-text('Withdraw')
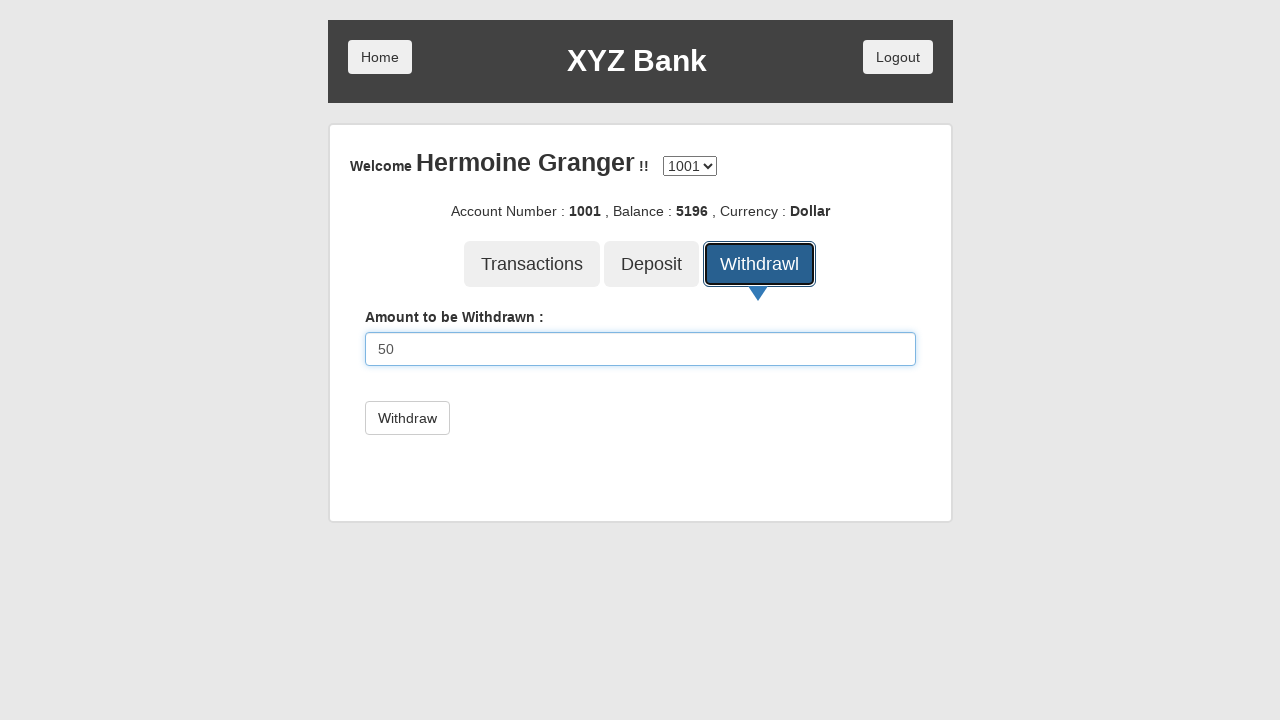

Clicked Transactions button to view transaction history at (532, 264) on [ng-click='transactions()']
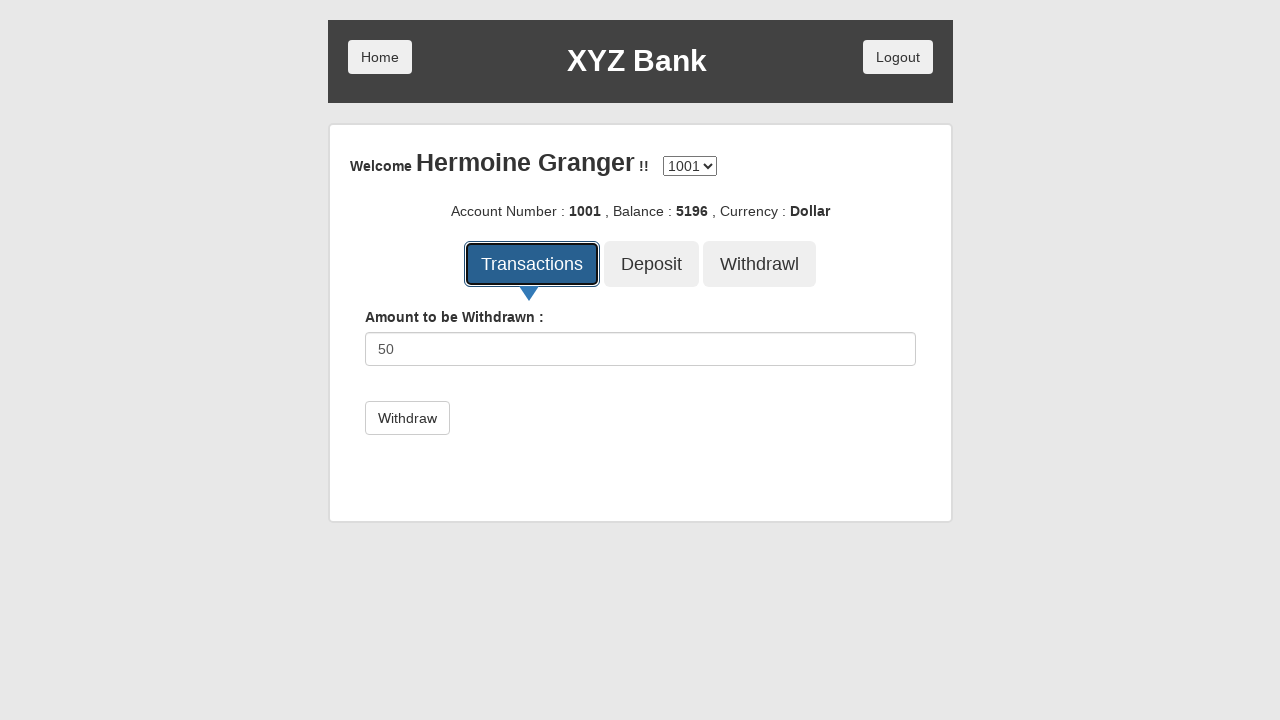

Clicked Reset button to clear transaction history at (894, 158) on [ng-click='reset()']
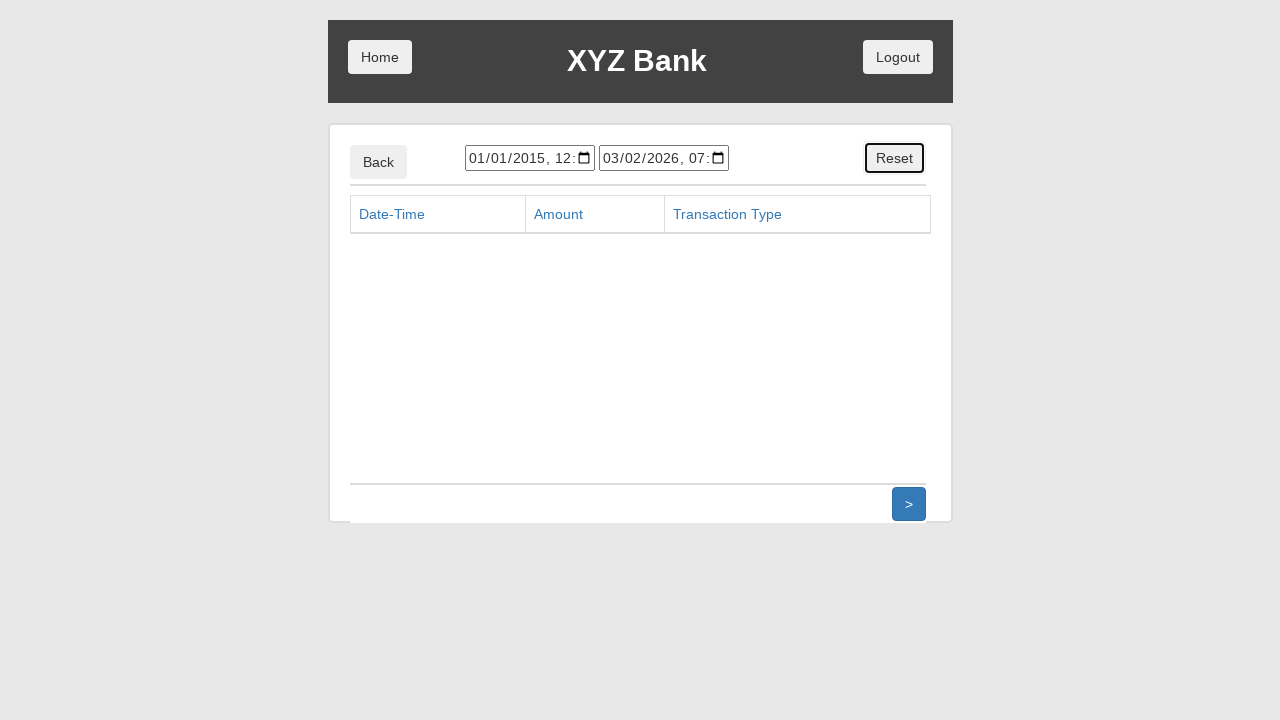

Clicked Home button to return to main page at (380, 57) on button:has-text('Home')
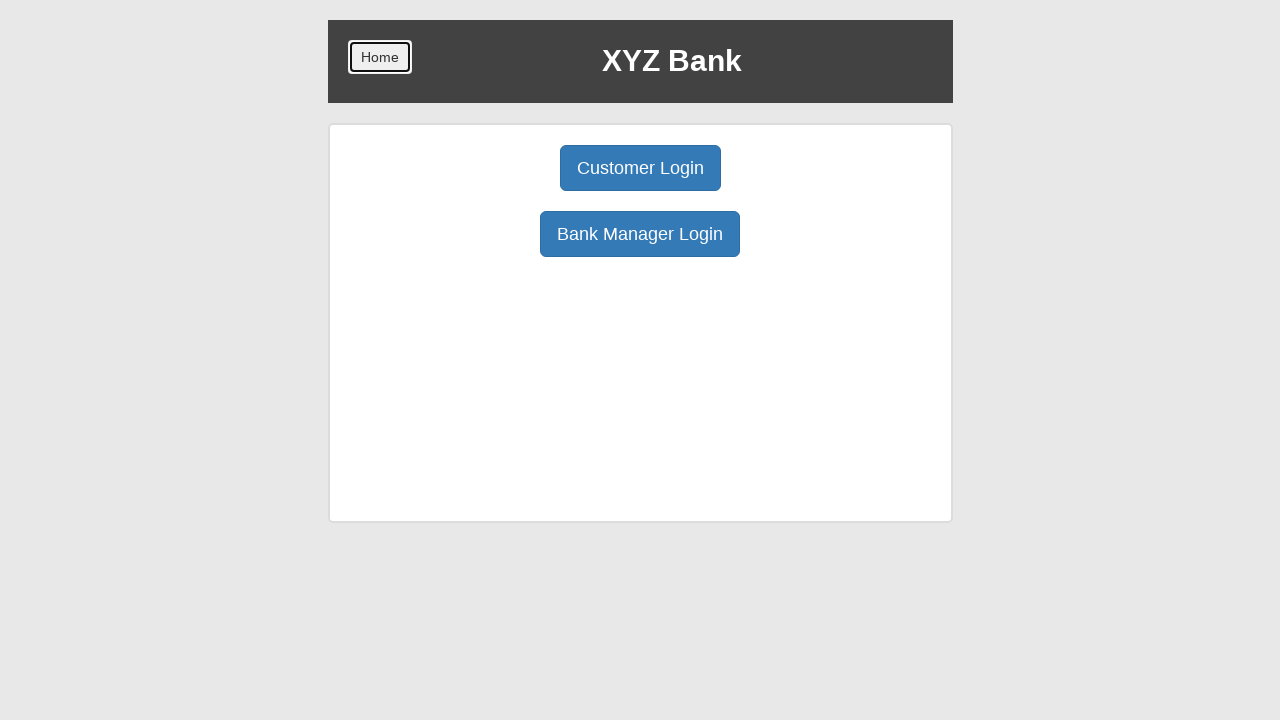

Clicked Bank Manager Login button to switch to manager mode at (640, 234) on button:has-text('Bank Manager Login')
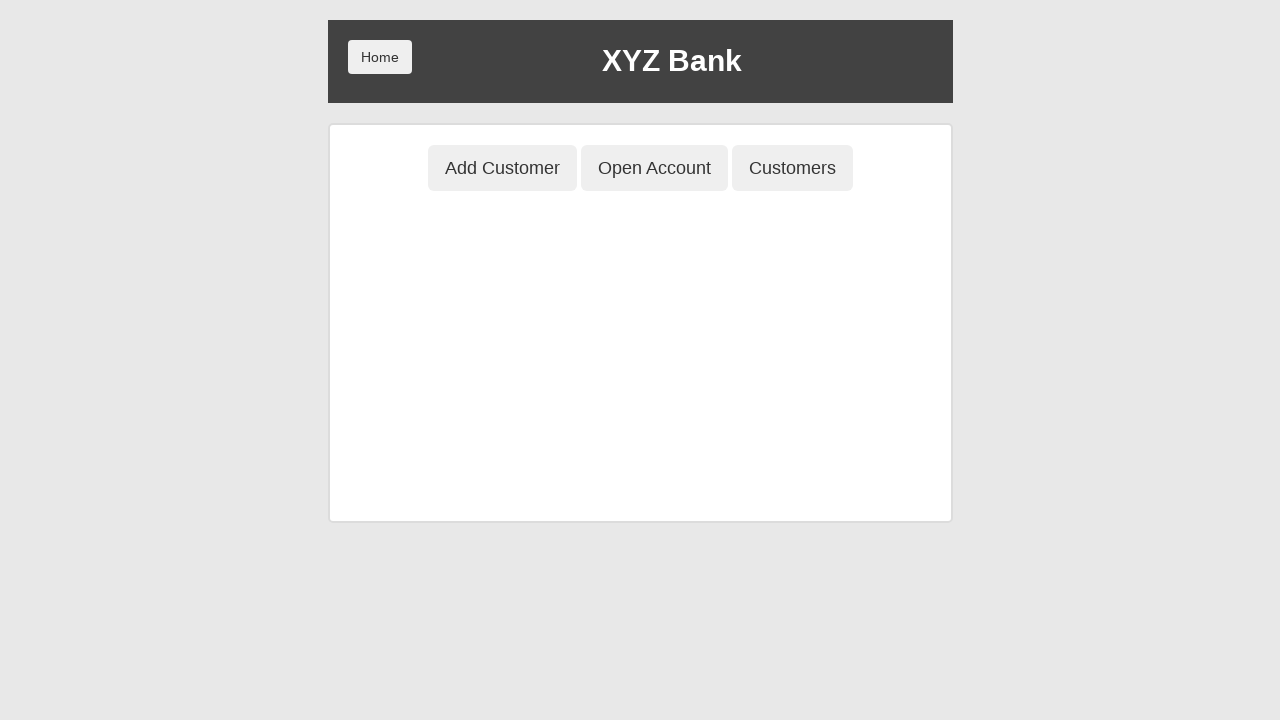

Clicked Customers tab to view customer list at (792, 168) on [ng-class='btnClass3']
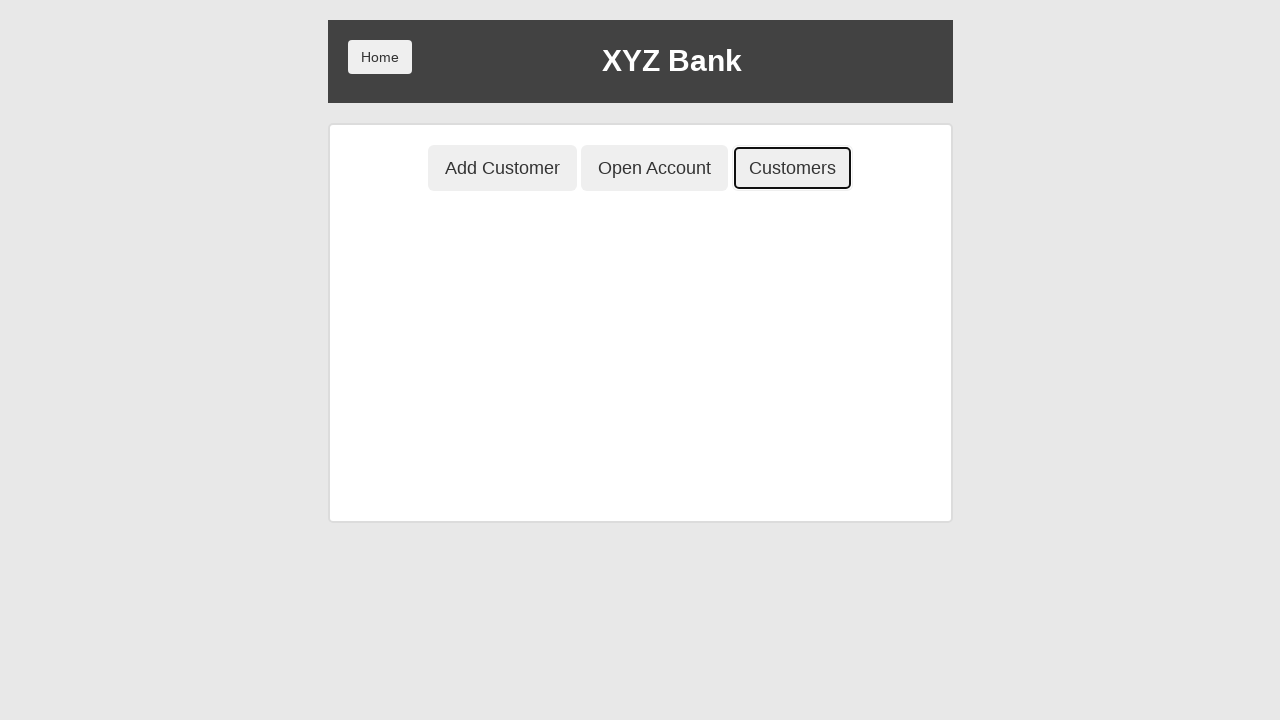

Clicked delete button for the last customer in the list at (839, 488) on (//td//button)[last()]
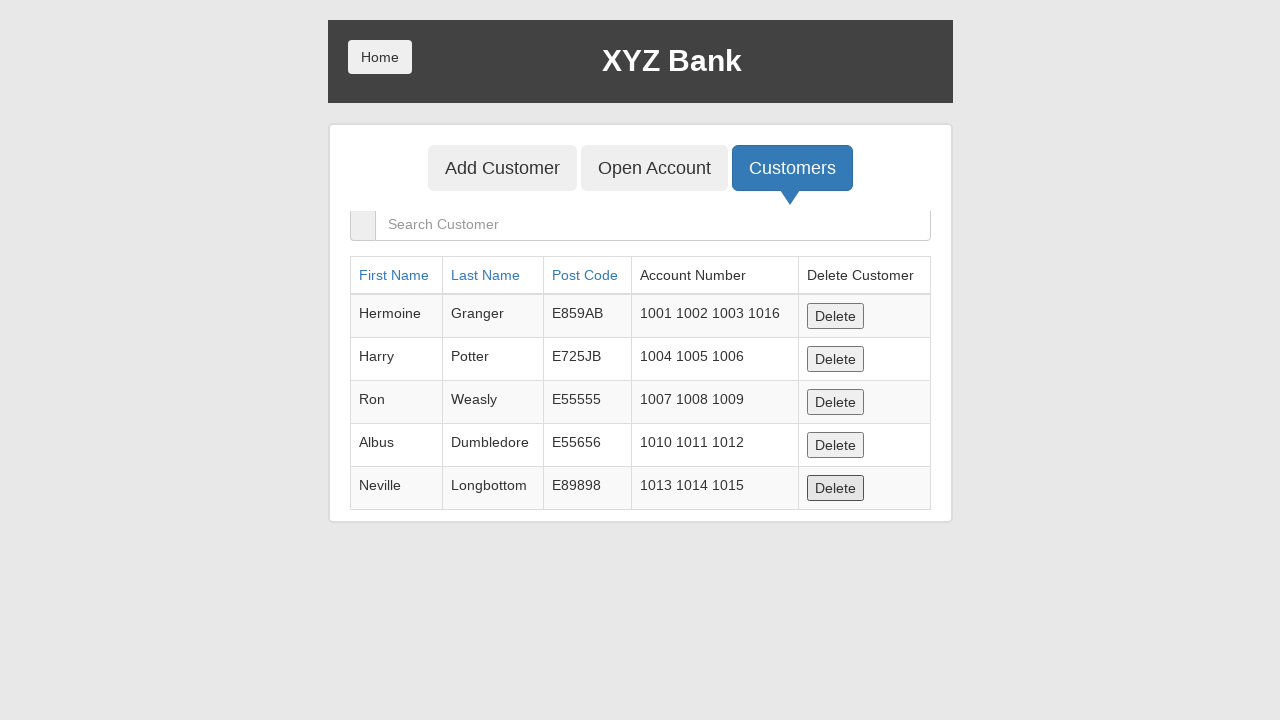

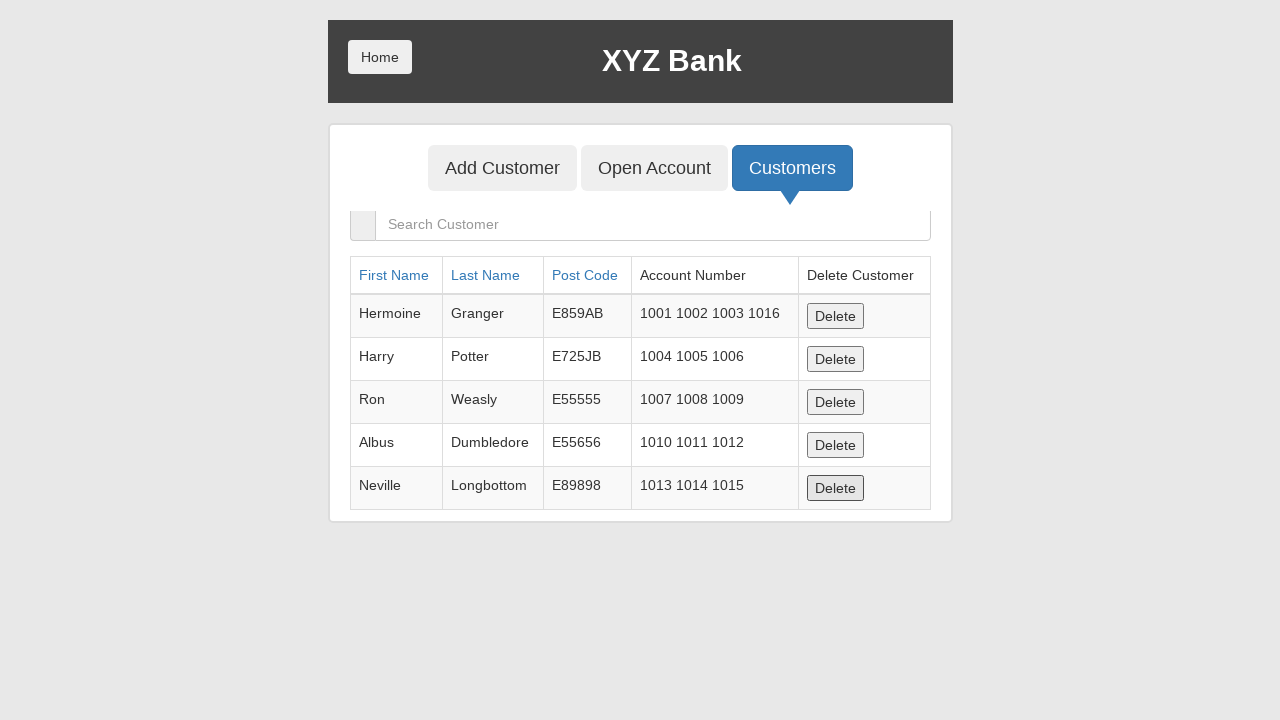